Tests registration form by filling out various fields including name, email, password, gender, address and pincode

Starting URL: https://grotechminds.com/registration/

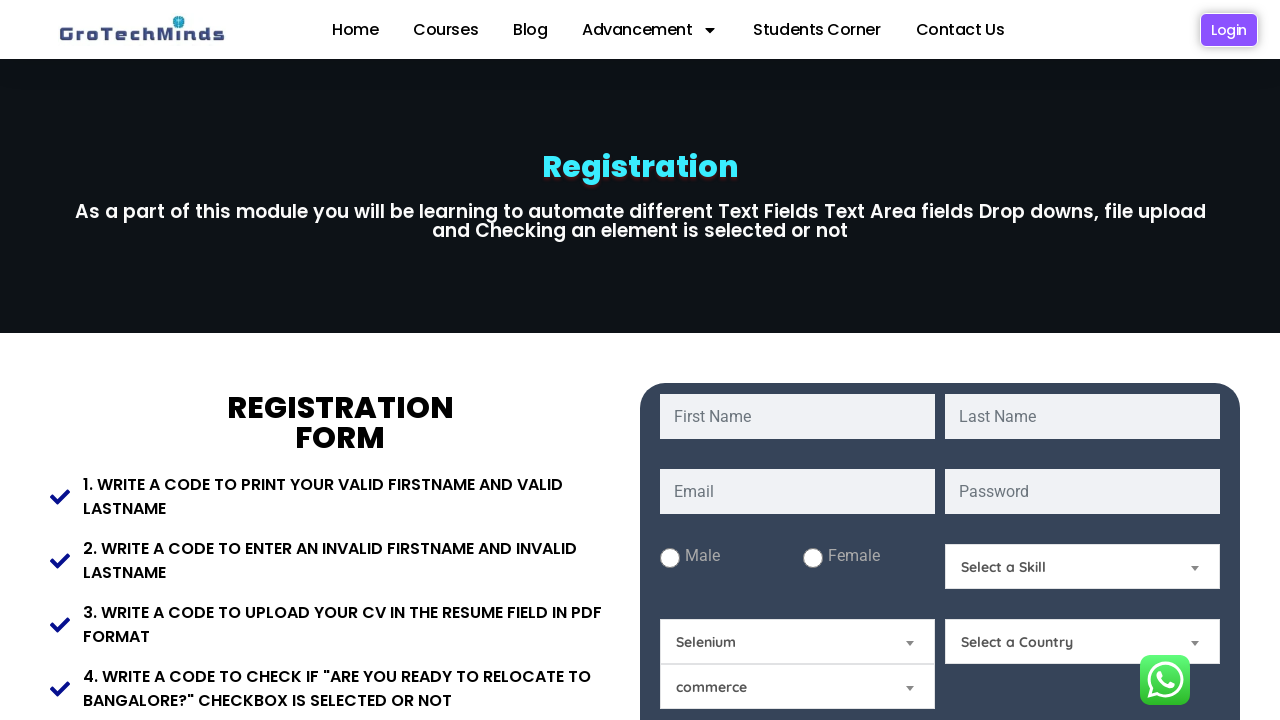

Filled first name field with 'Rajan' on #fname
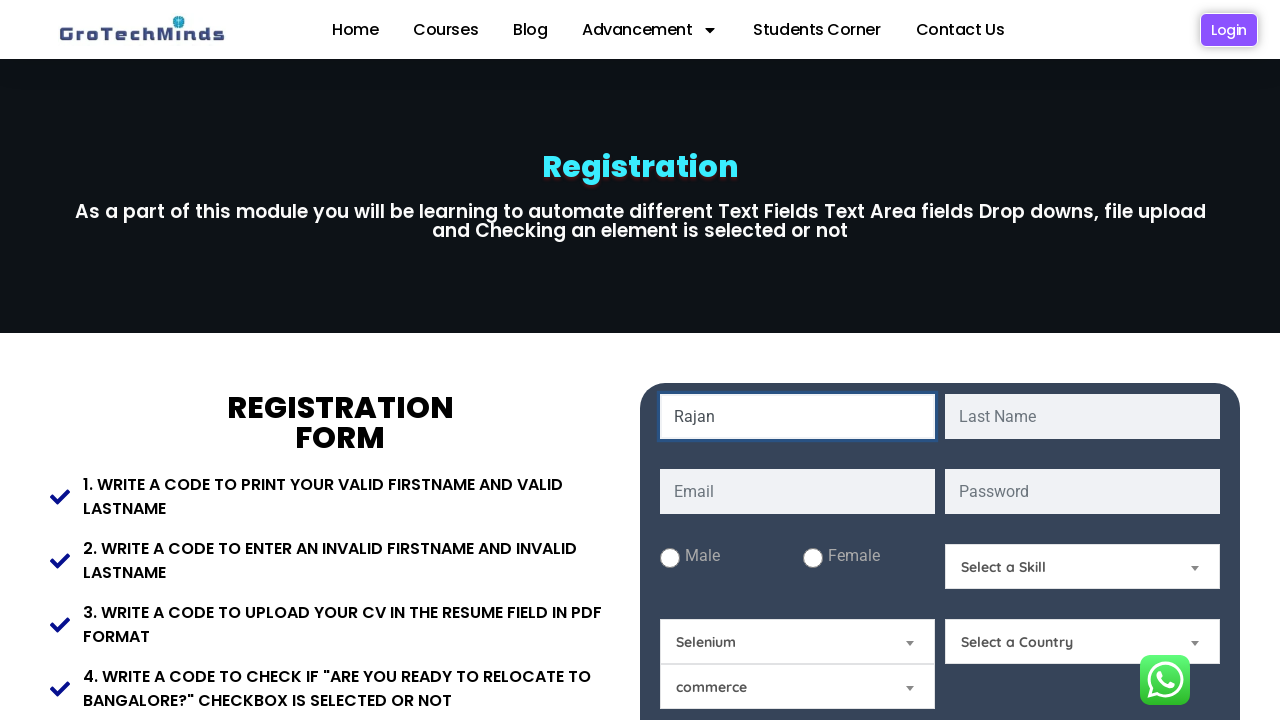

Filled last name field with 'Sethi' on #lname
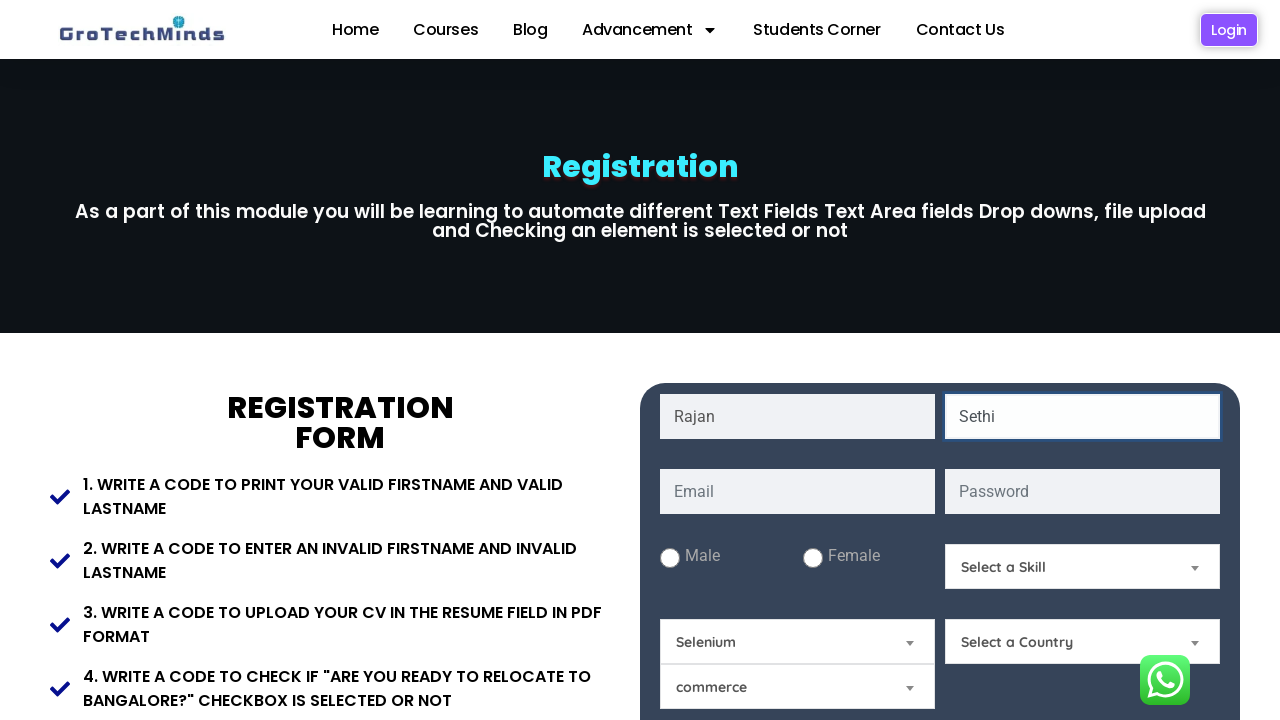

Filled email field with 'rajansethi19@gmail.com' on #email
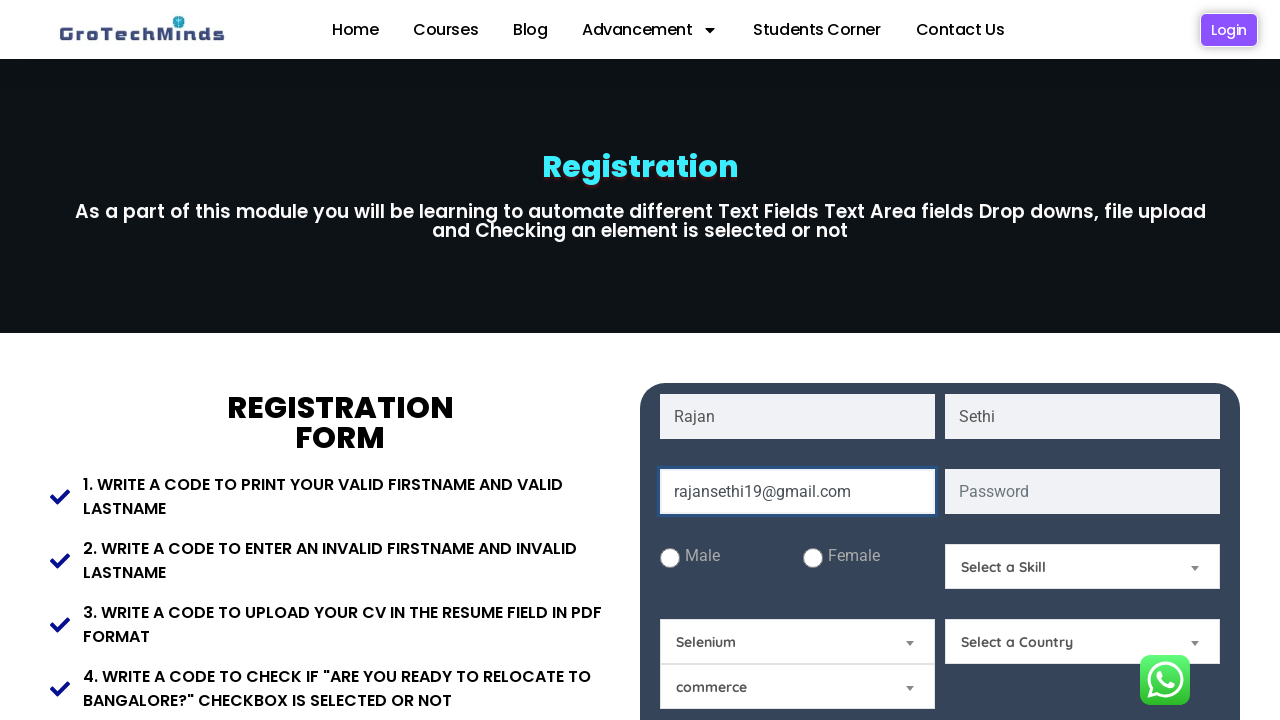

Filled password field with 'Automation123' on #password
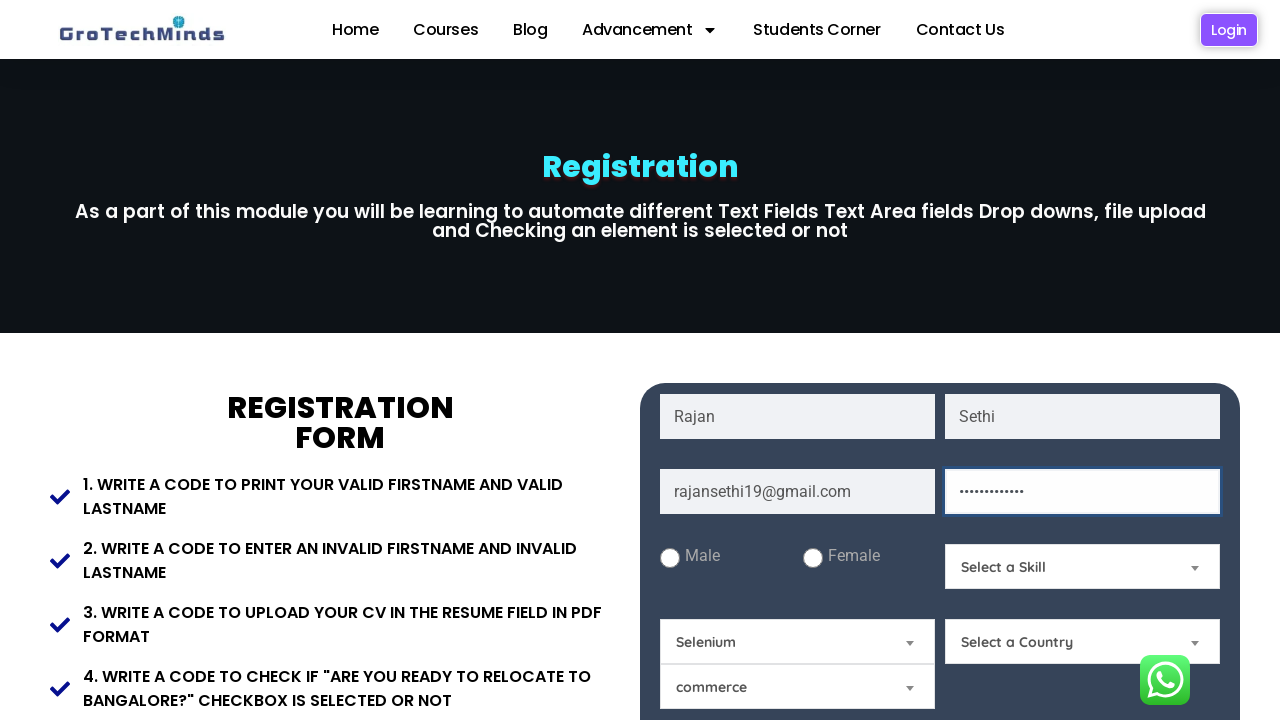

Selected male gender radio button at (670, 558) on #male
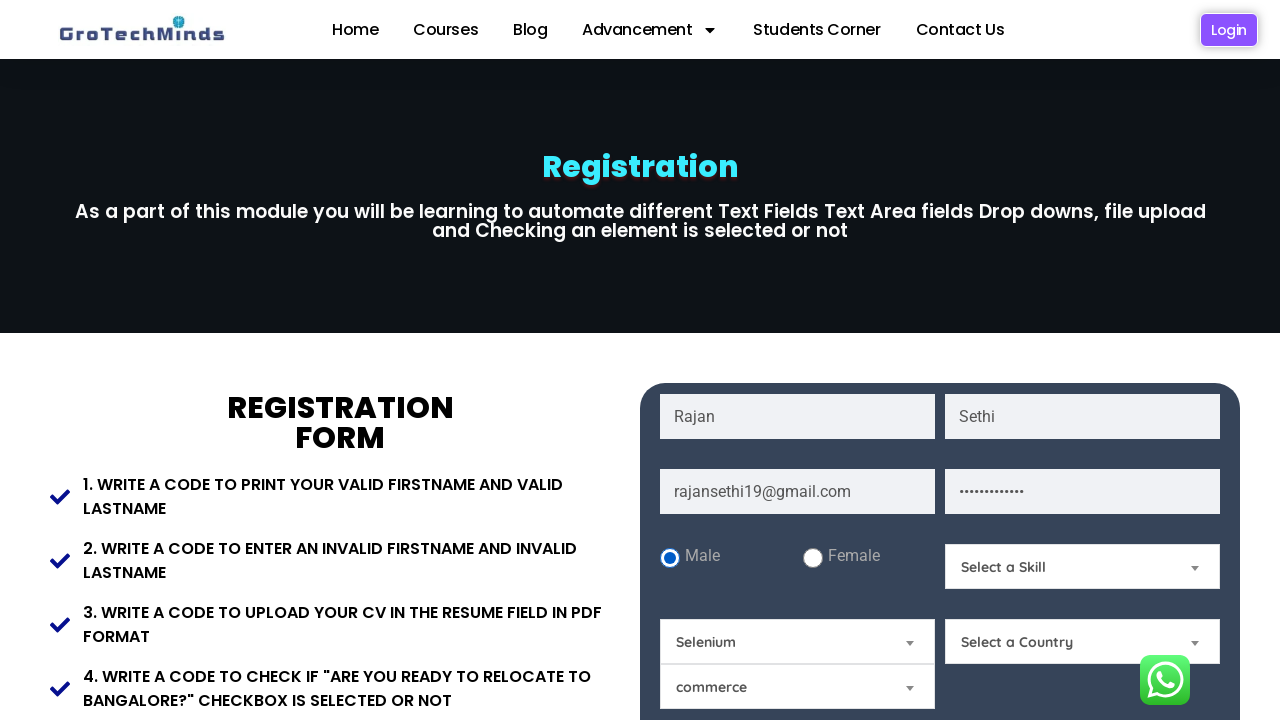

Filled address field with 'Chandigarh' on #Present-Address
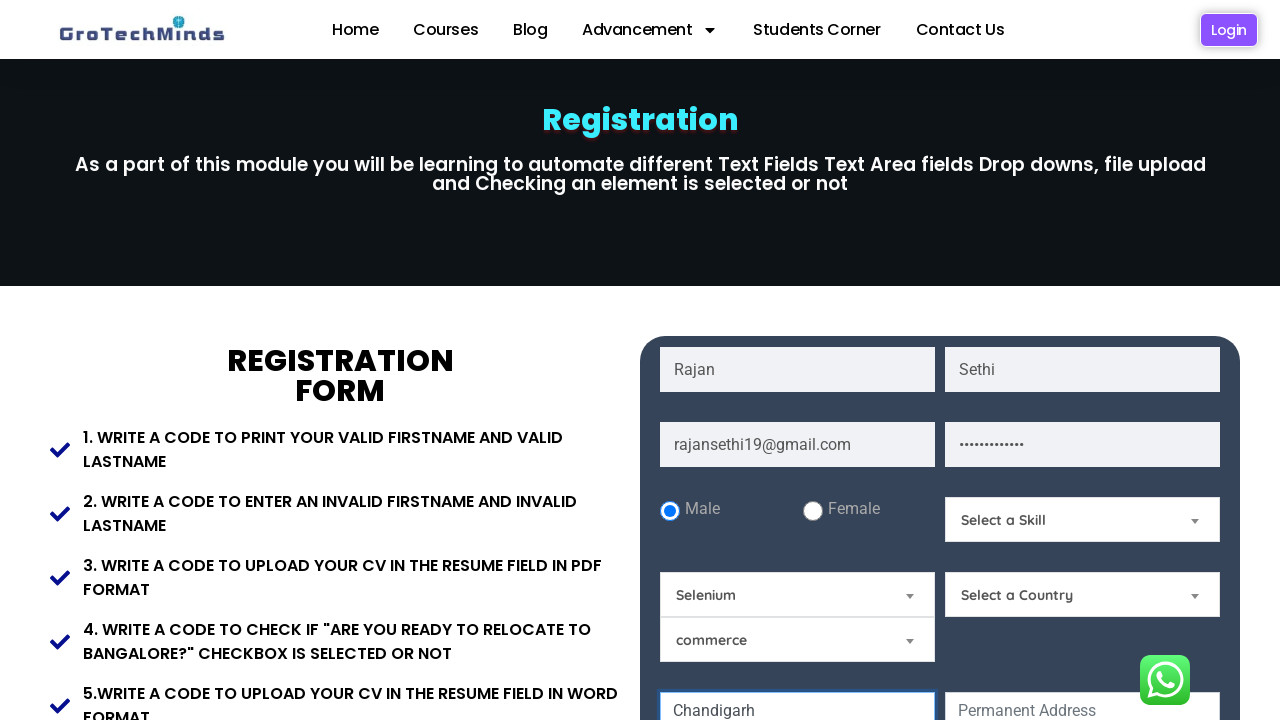

Filled pincode field with '160001' on #Pincode
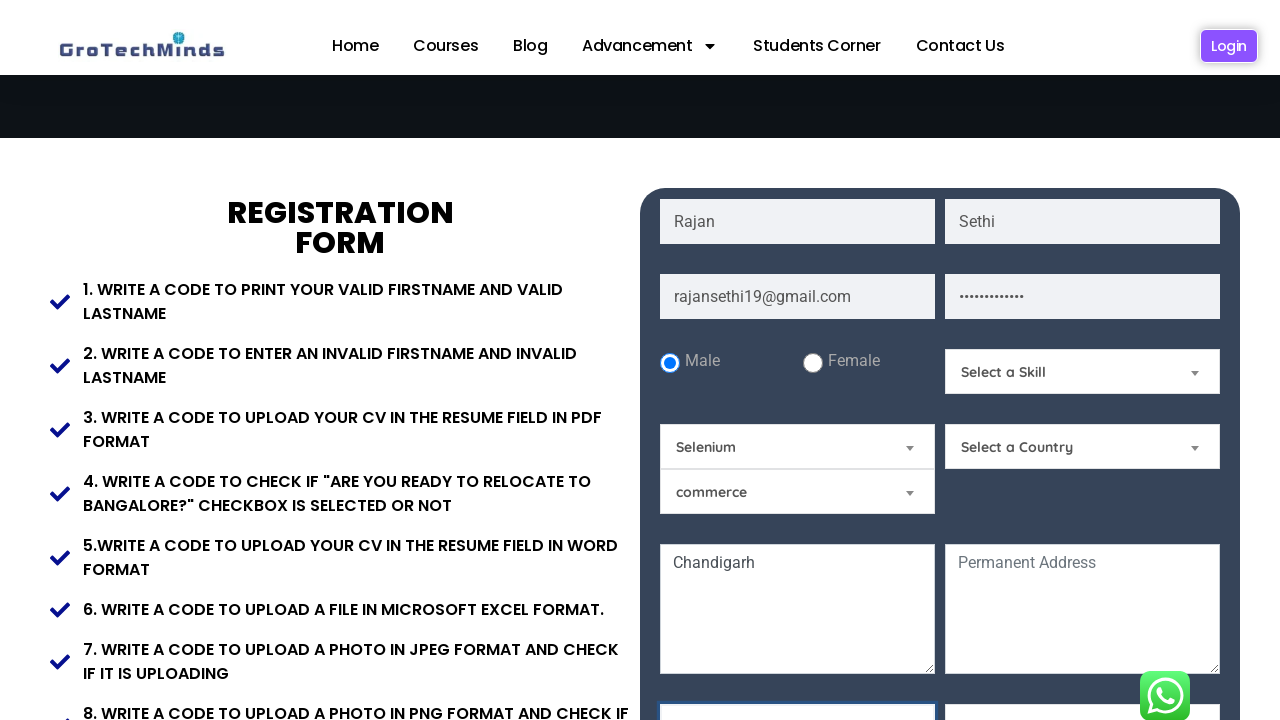

Checked relocate checkbox at (975, 360) on #relocate
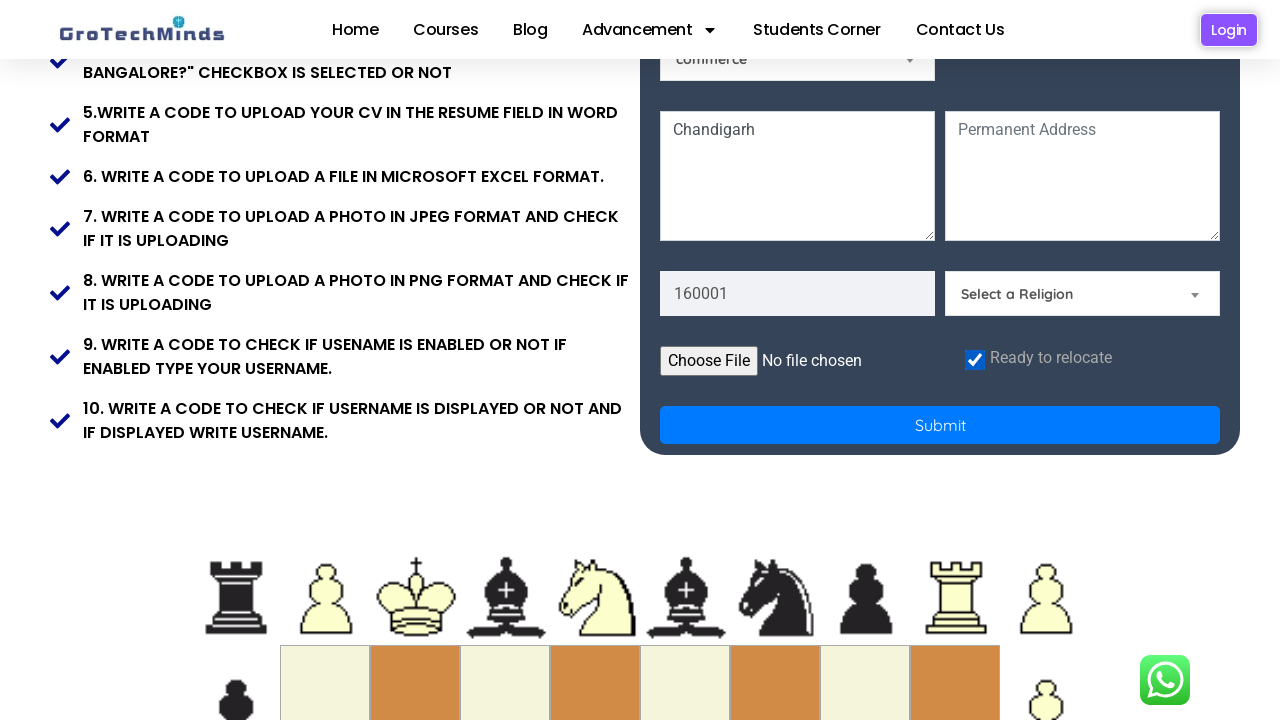

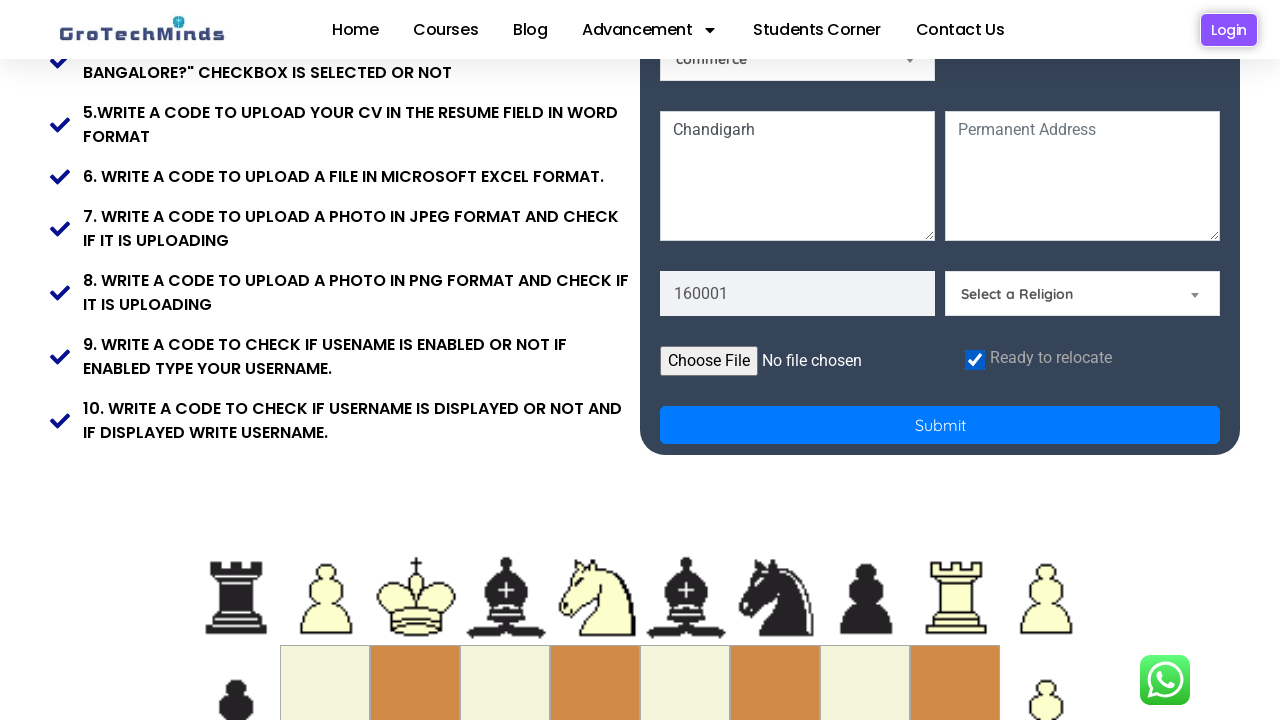